Tests the add/remove elements functionality by clicking the "Add Element" button 5 times to create delete buttons, then verifies the delete buttons were created.

Starting URL: http://the-internet.herokuapp.com/add_remove_elements/

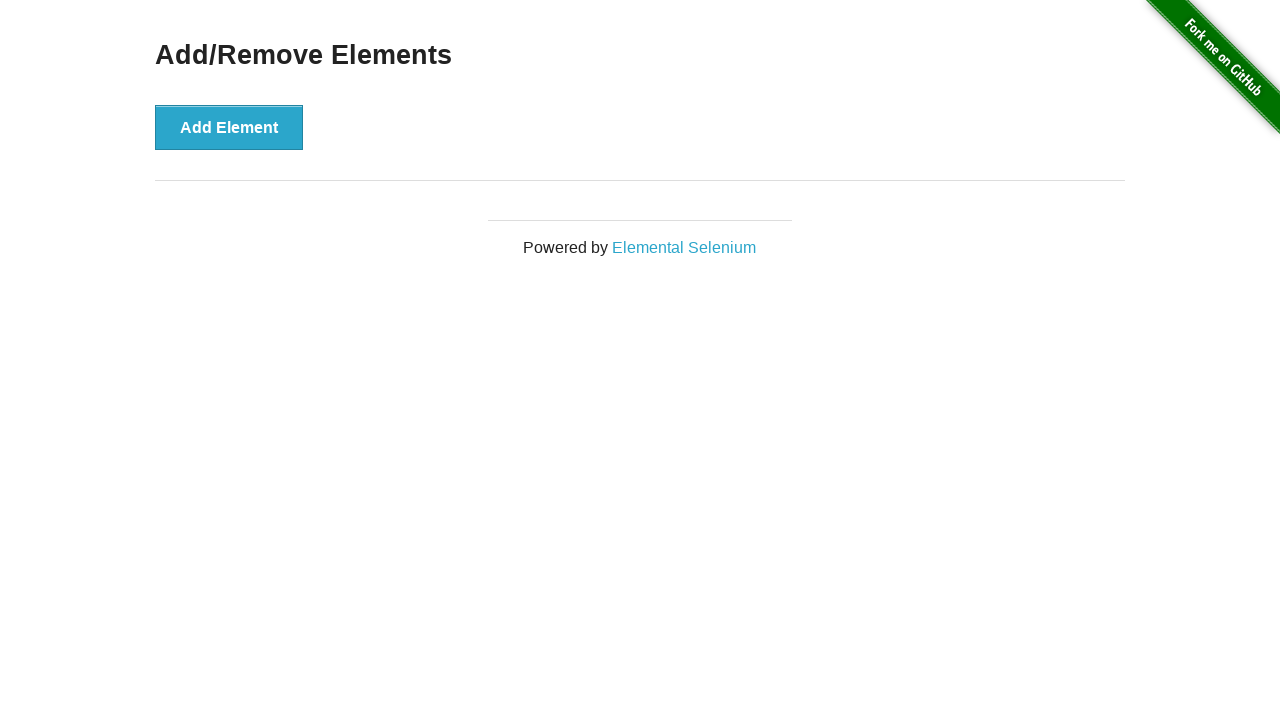

Navigated to add/remove elements page
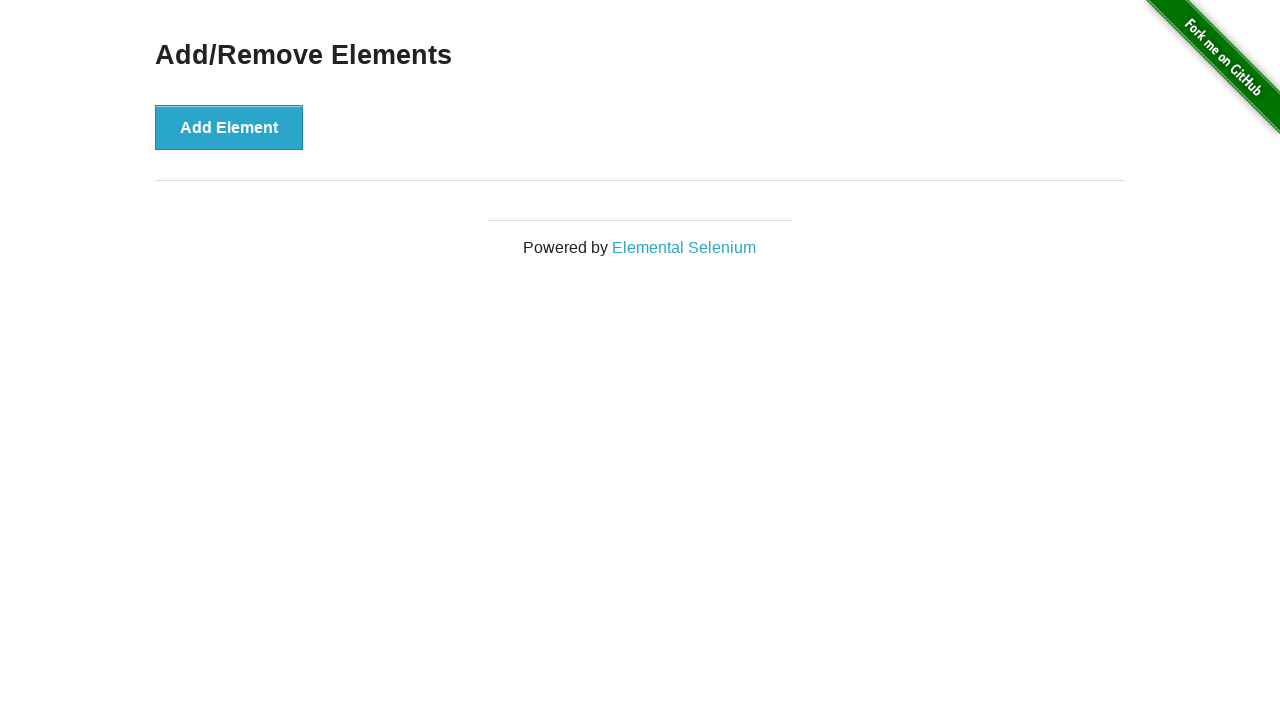

Clicked 'Add Element' button (click 1/5) at (229, 127) on button[onclick="addElement()"]
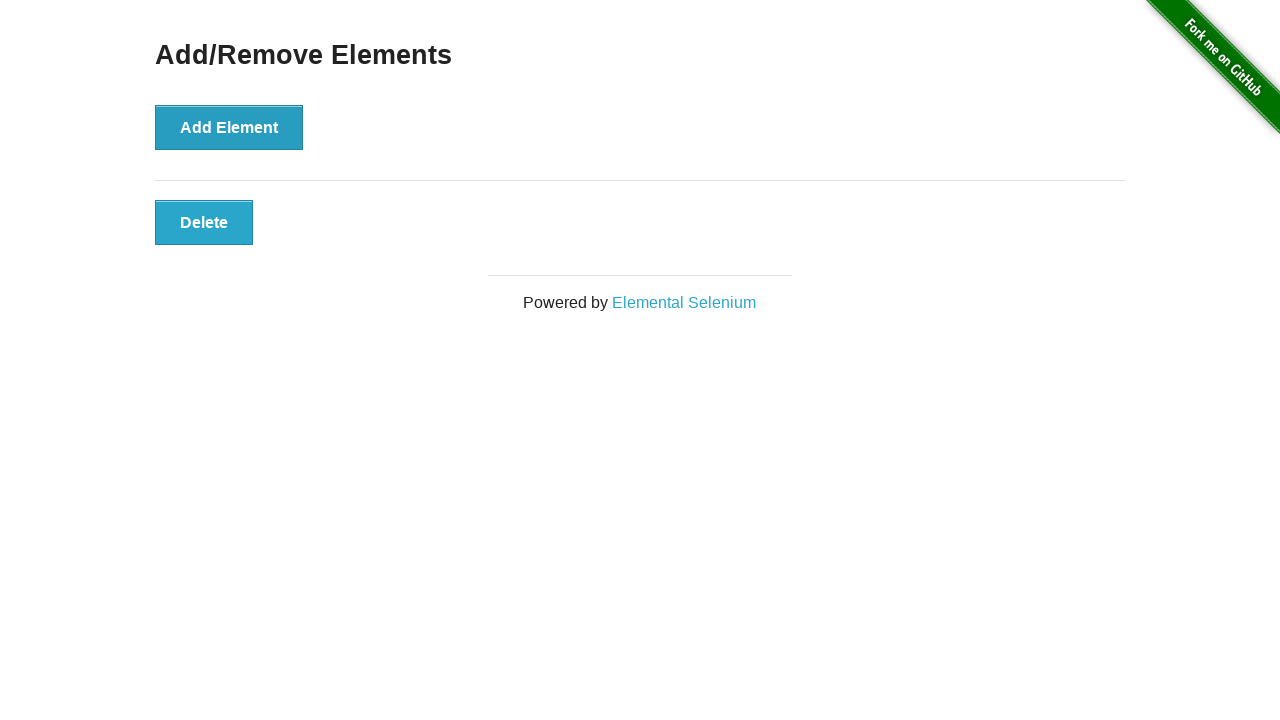

Brief pause between button clicks
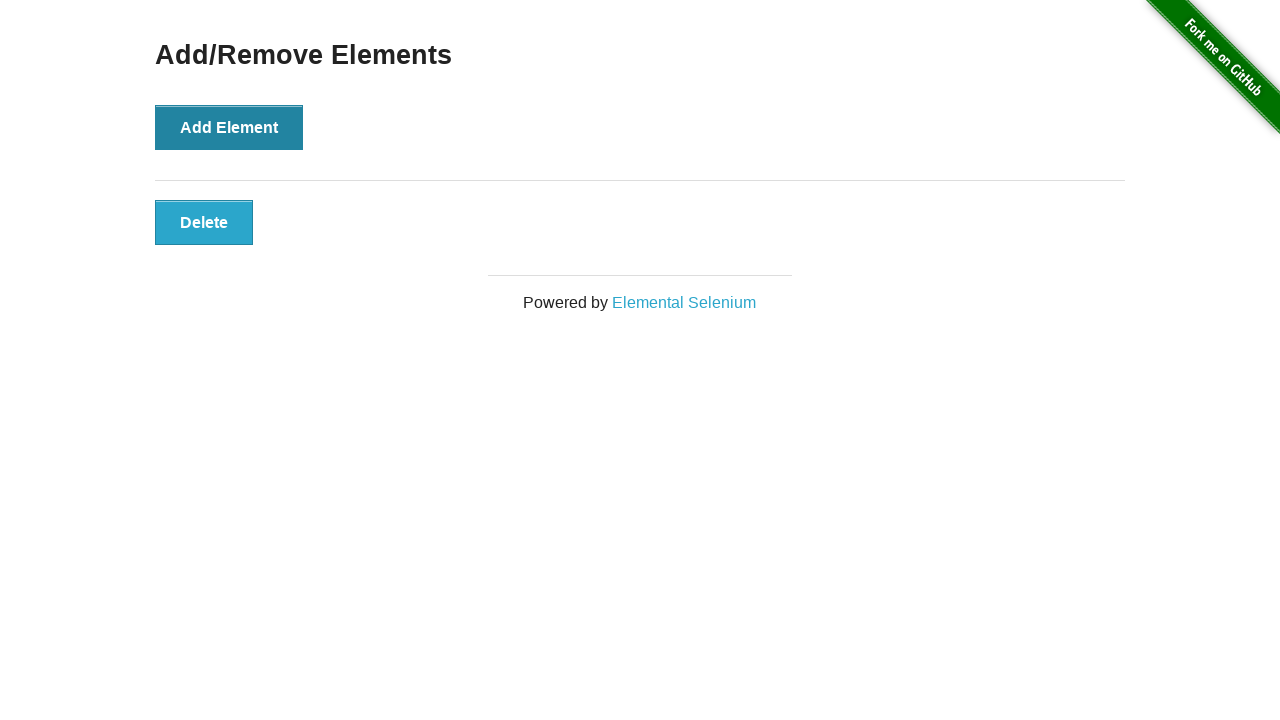

Clicked 'Add Element' button (click 2/5) at (229, 127) on button[onclick="addElement()"]
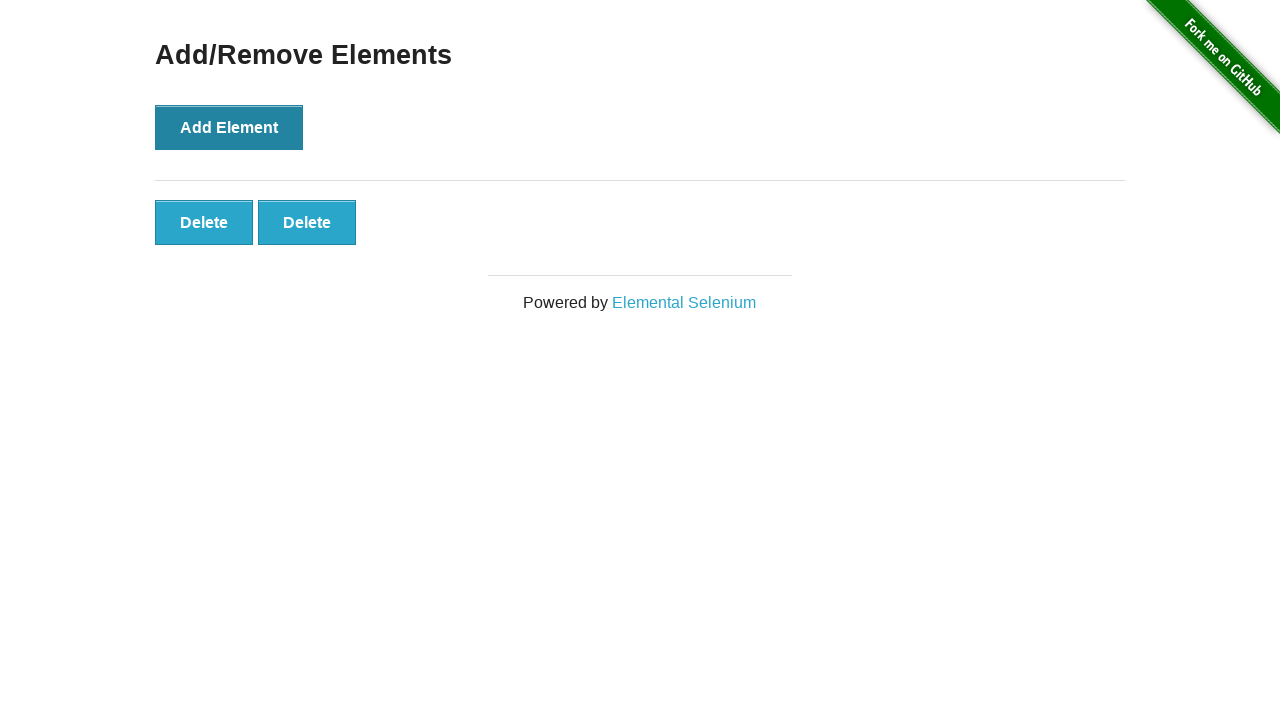

Brief pause between button clicks
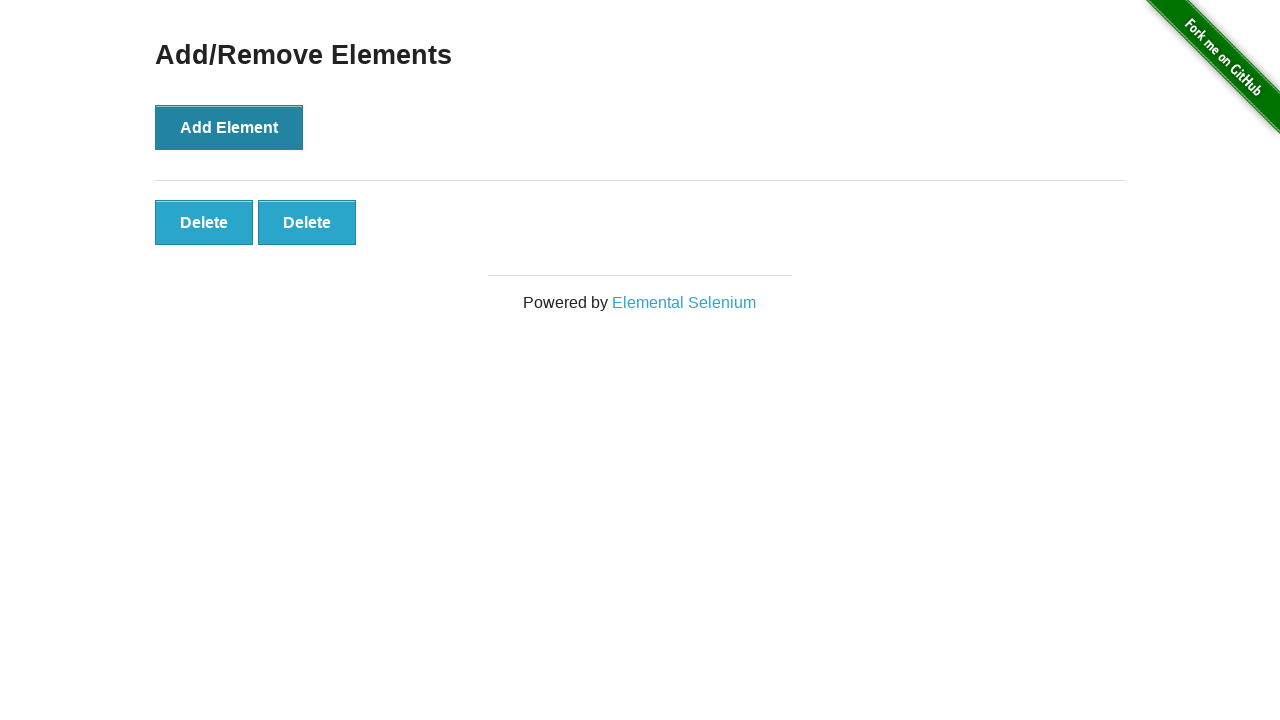

Clicked 'Add Element' button (click 3/5) at (229, 127) on button[onclick="addElement()"]
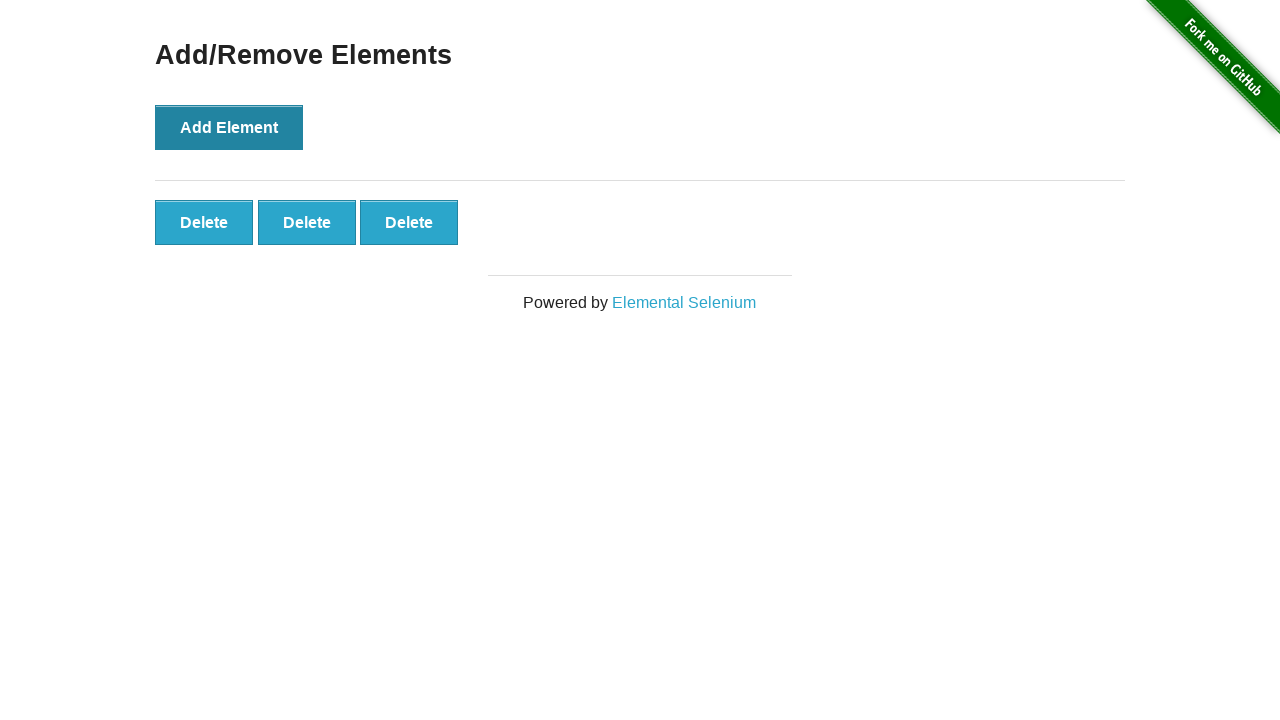

Brief pause between button clicks
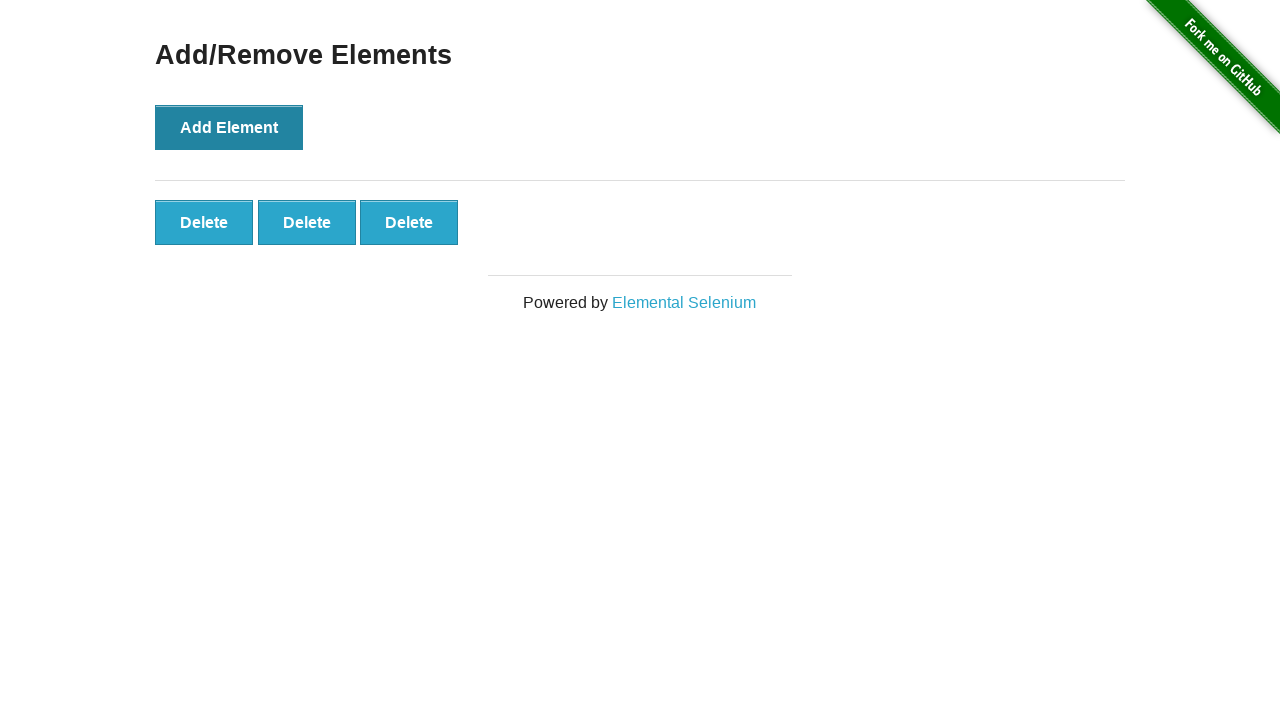

Clicked 'Add Element' button (click 4/5) at (229, 127) on button[onclick="addElement()"]
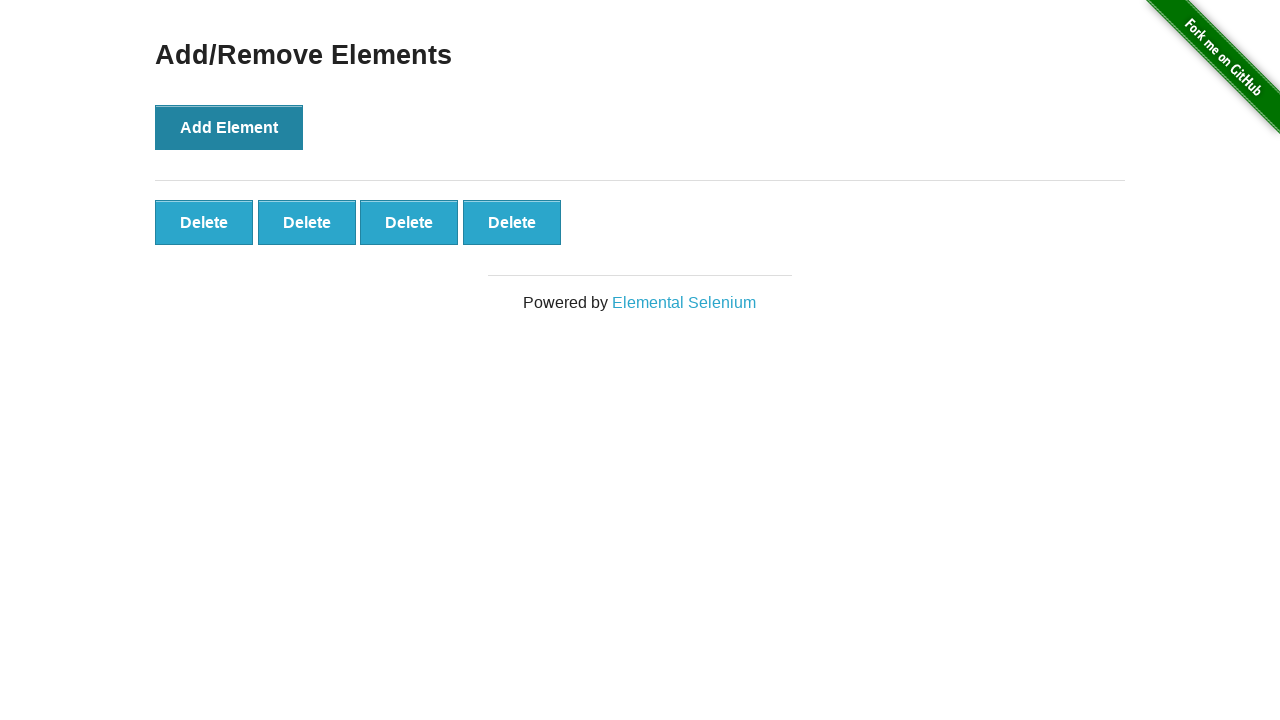

Brief pause between button clicks
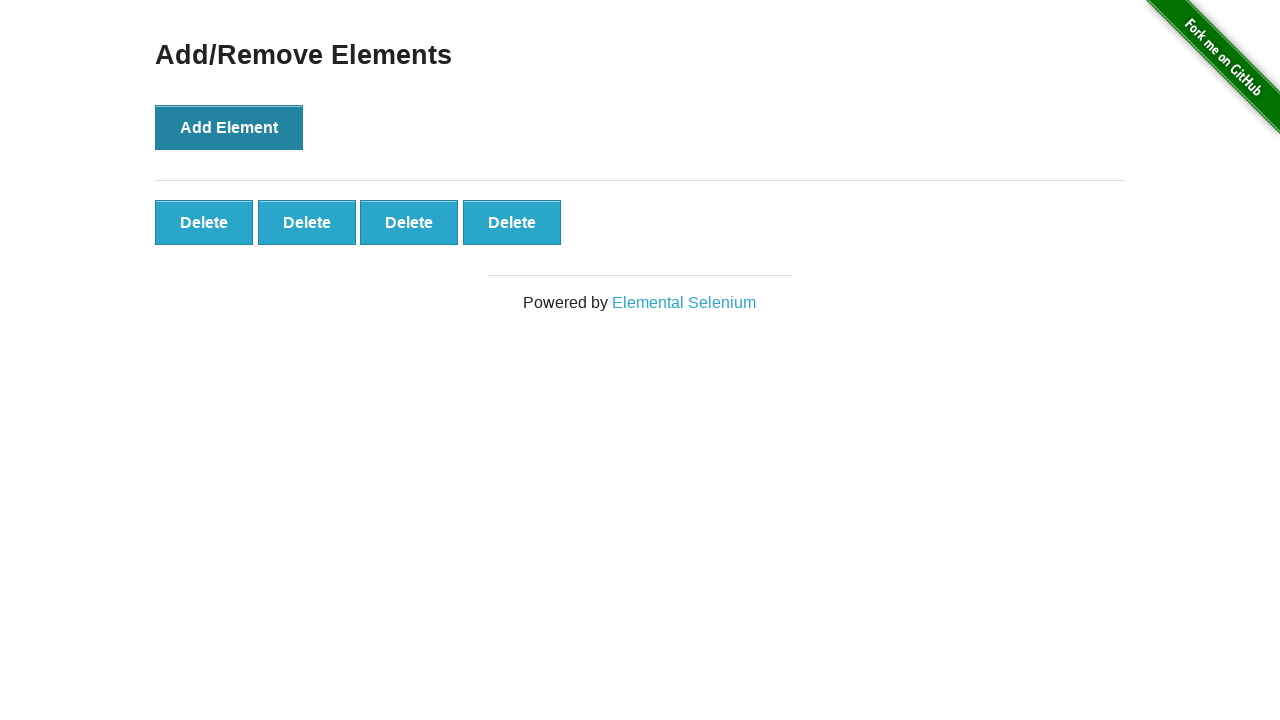

Clicked 'Add Element' button (click 5/5) at (229, 127) on button[onclick="addElement()"]
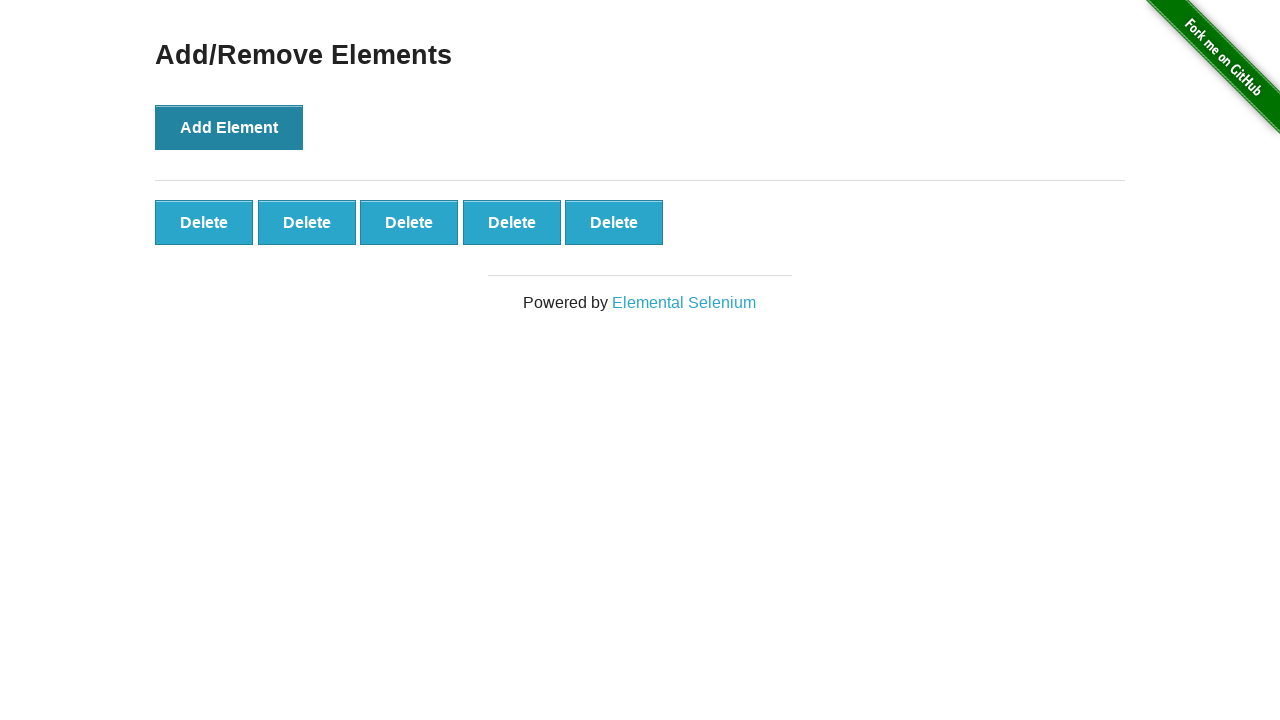

Brief pause between button clicks
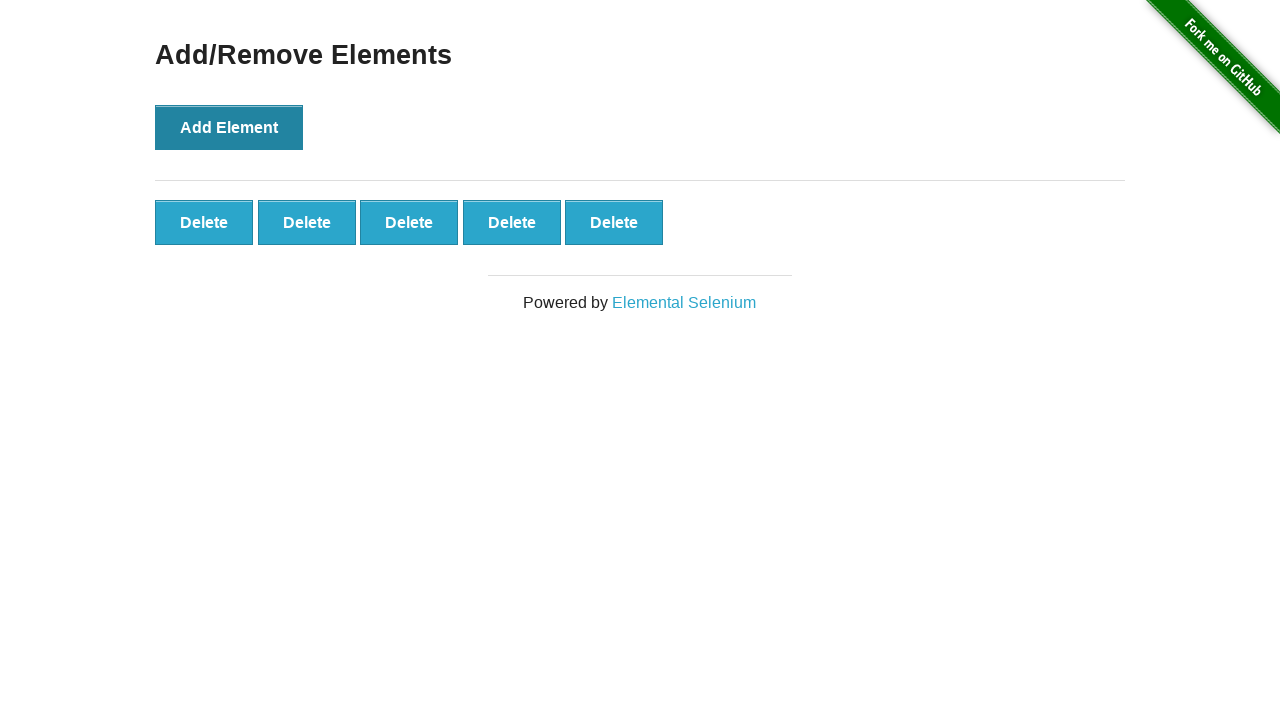

Verified that at least 5 delete buttons were created
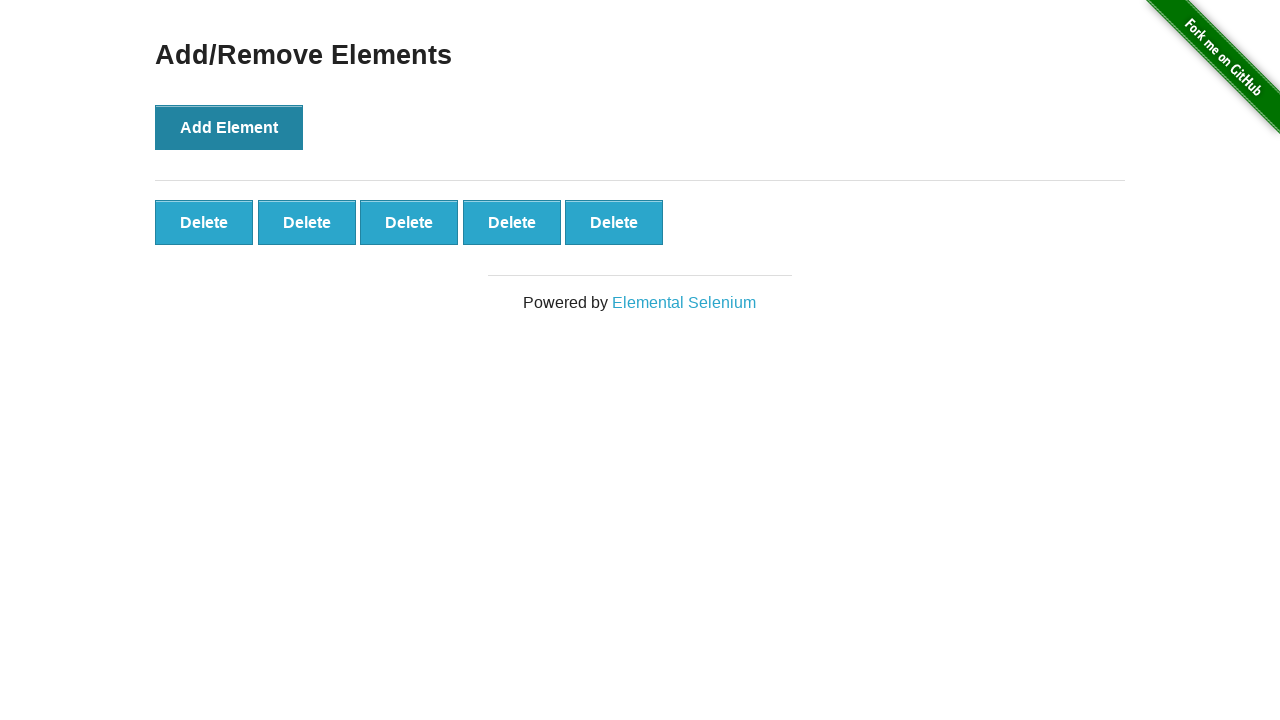

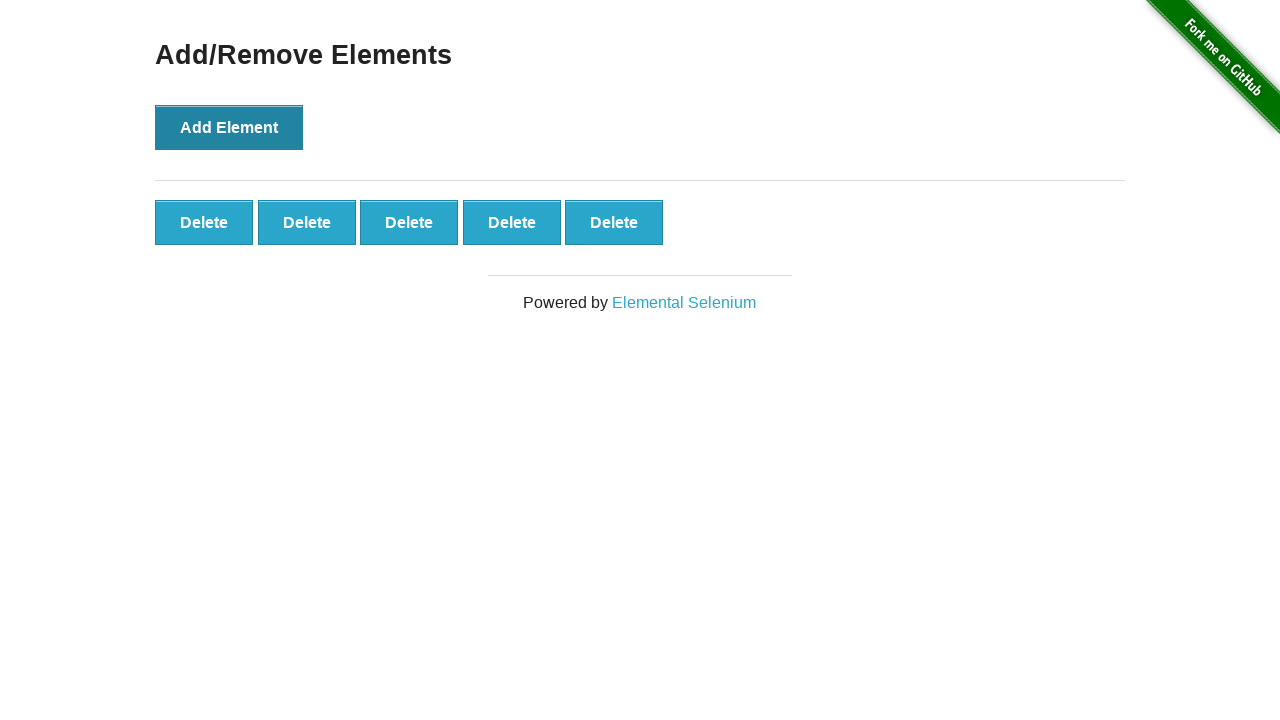